Tests calendar date picker functionality by selecting a specific date (June 15, 2027) through year, month, and day navigation, then validates the selected values in the input fields.

Starting URL: https://rahulshettyacademy.com/seleniumPractise/#/offers

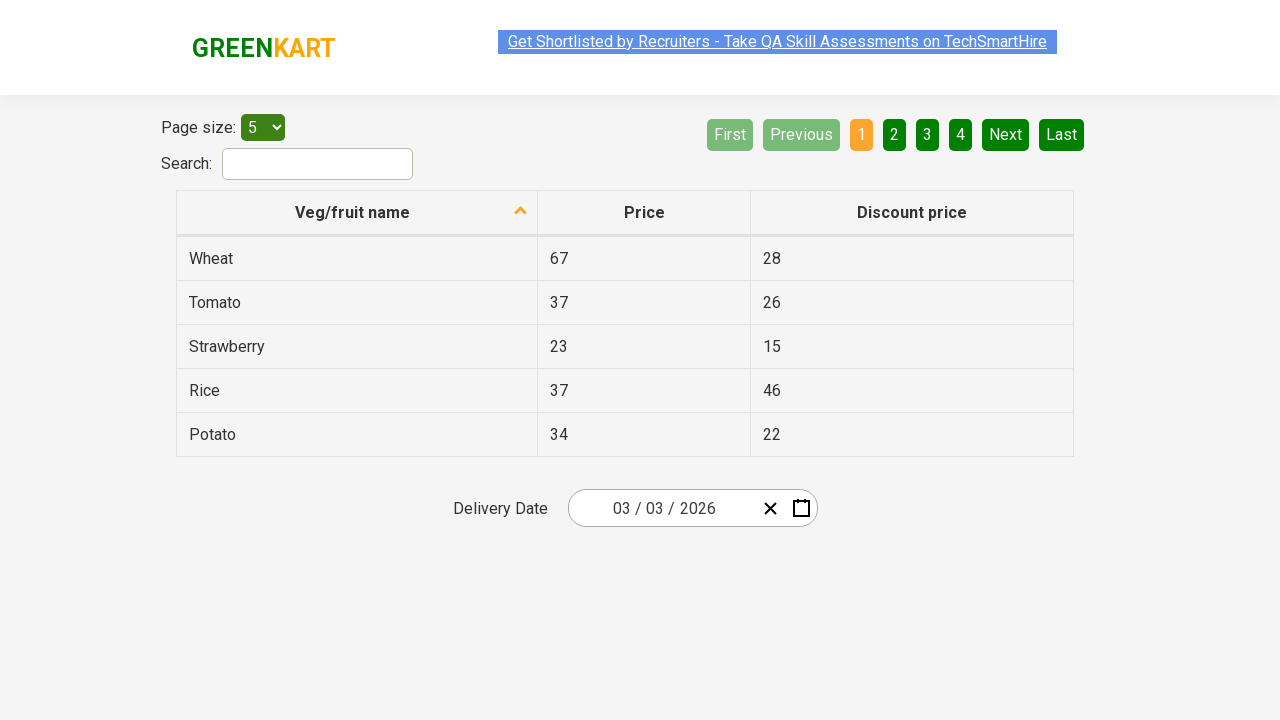

Clicked date picker input group to open calendar at (662, 508) on .react-date-picker__inputGroup
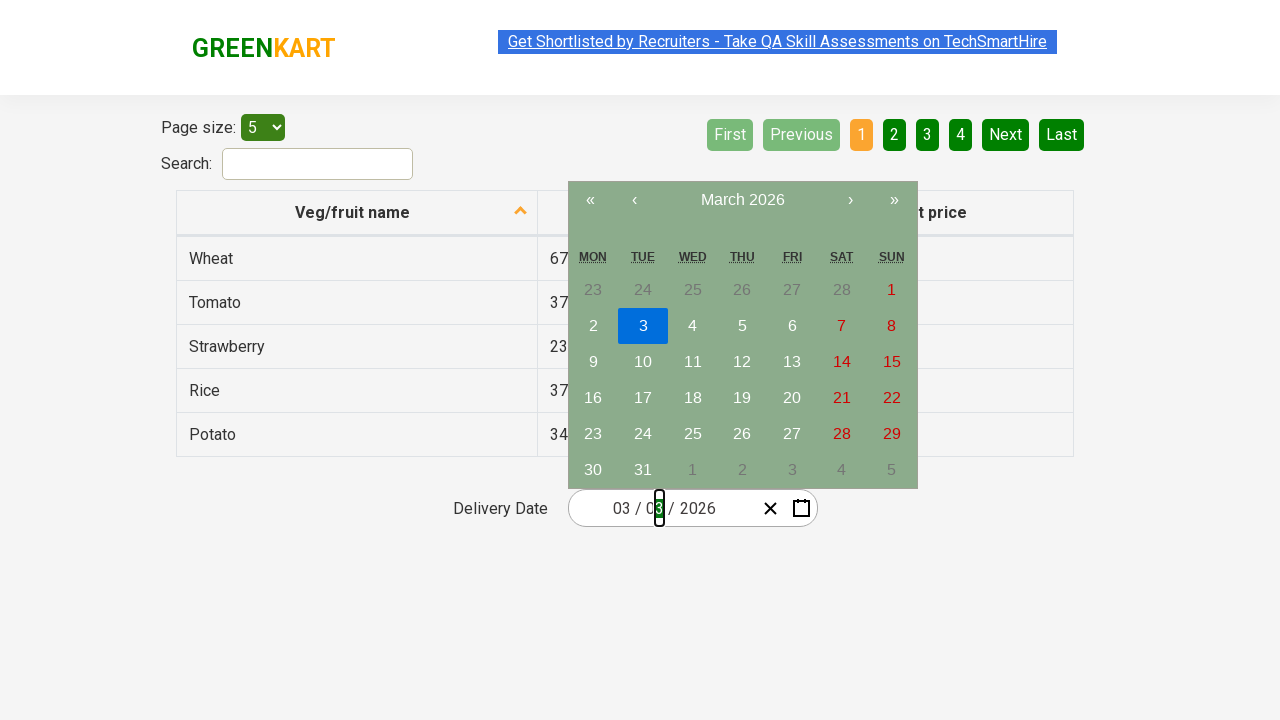

Clicked navigation label to navigate to month view at (742, 200) on .react-calendar__navigation__label
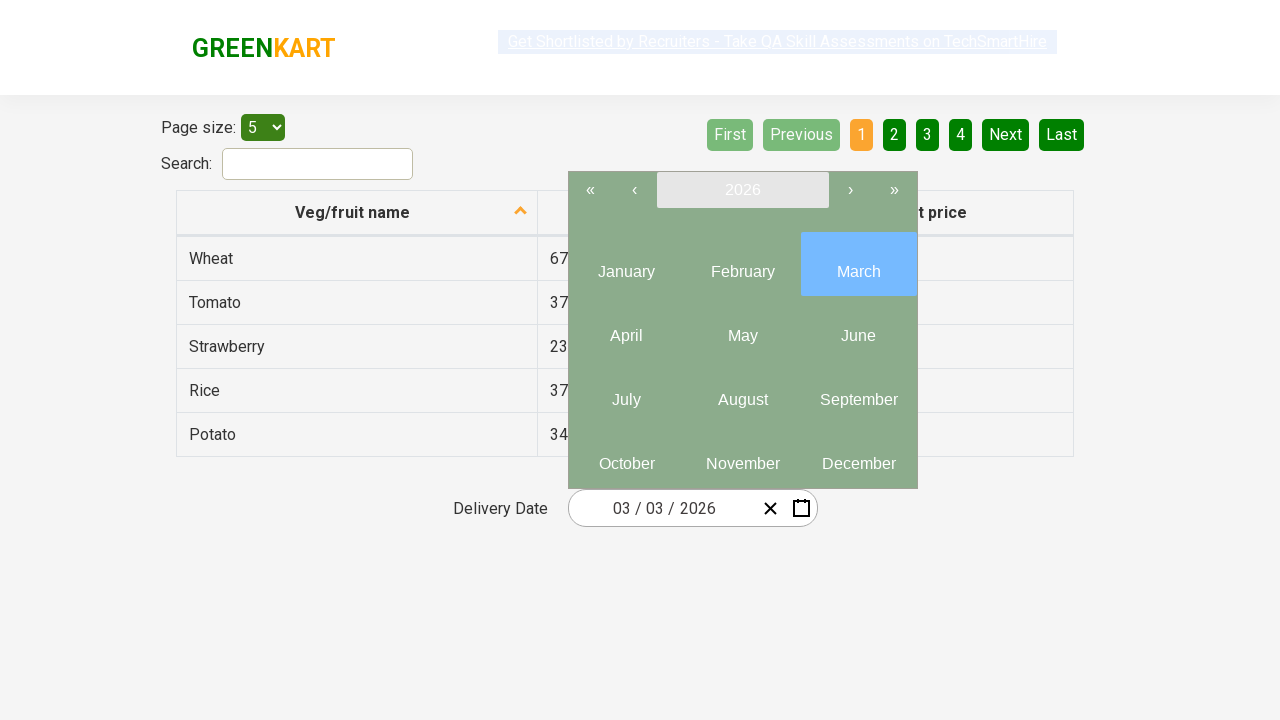

Clicked navigation label again to navigate to year view at (742, 190) on .react-calendar__navigation__label
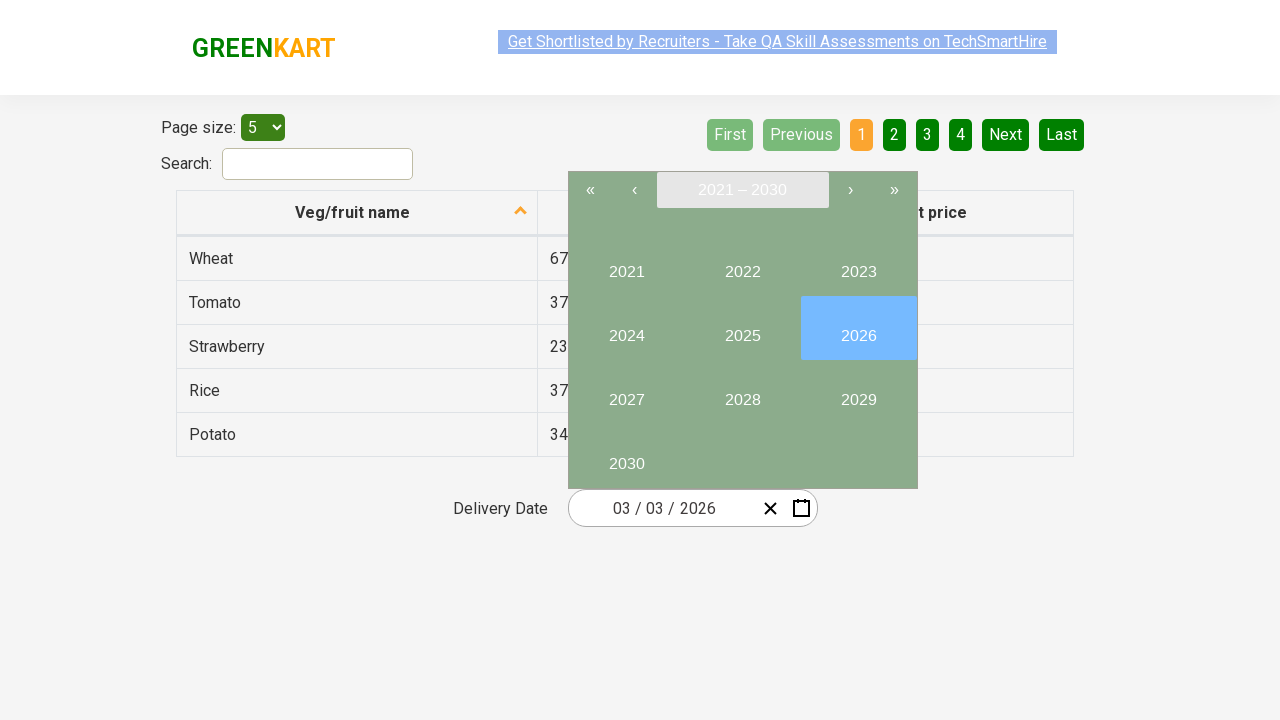

Selected year 2027 at (626, 392) on internal:text="2027"i
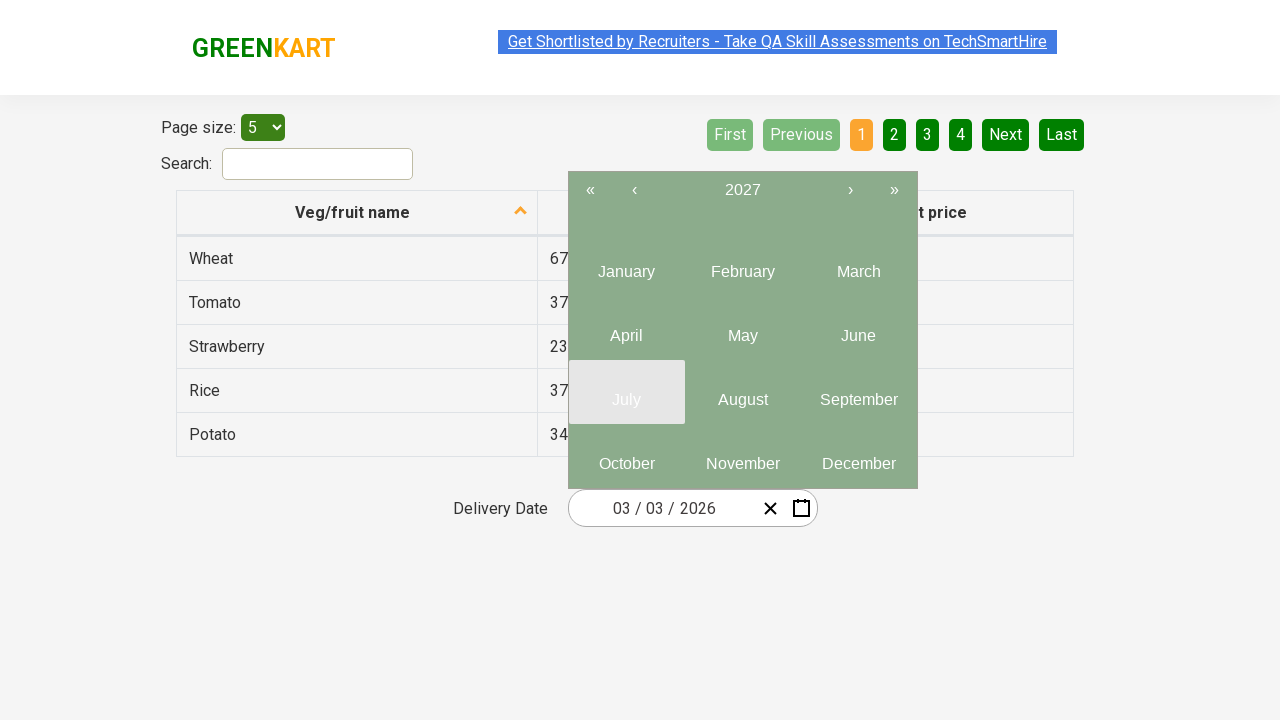

Selected month 6 (June) at (858, 328) on .react-calendar__year-view__months__month >> nth=5
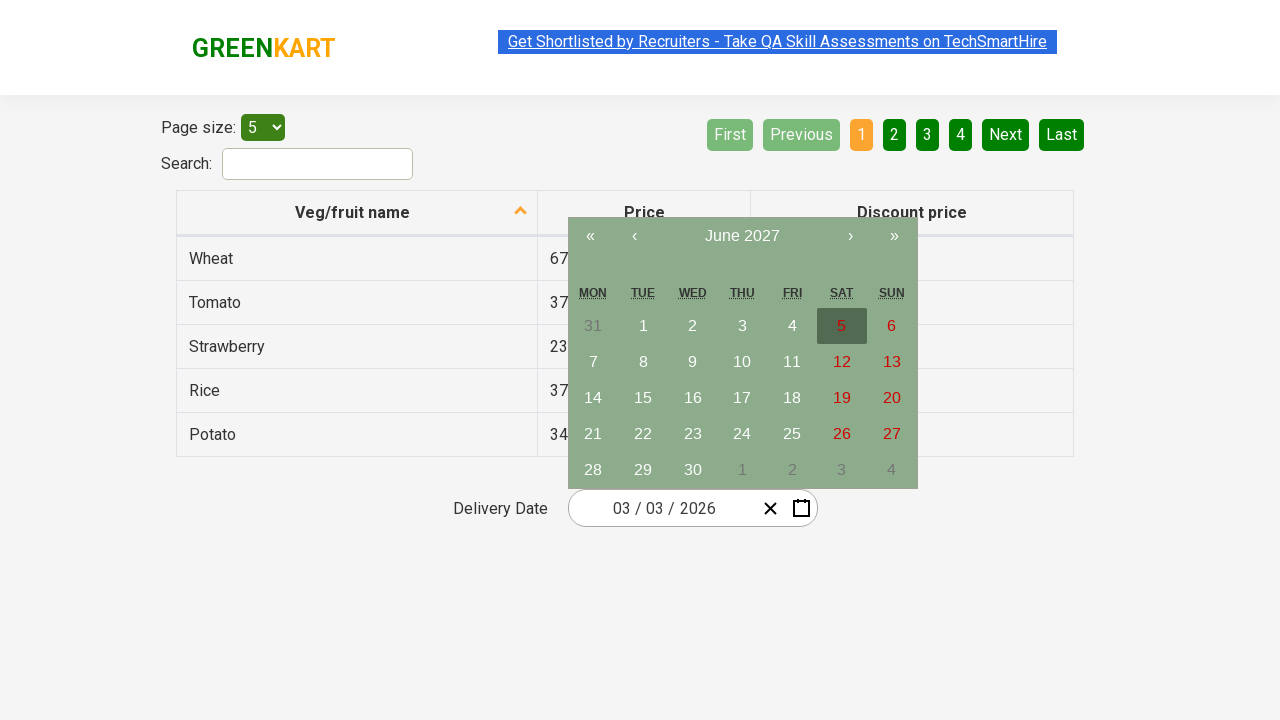

Selected date 15 at (643, 398) on //abbr[text()='15']
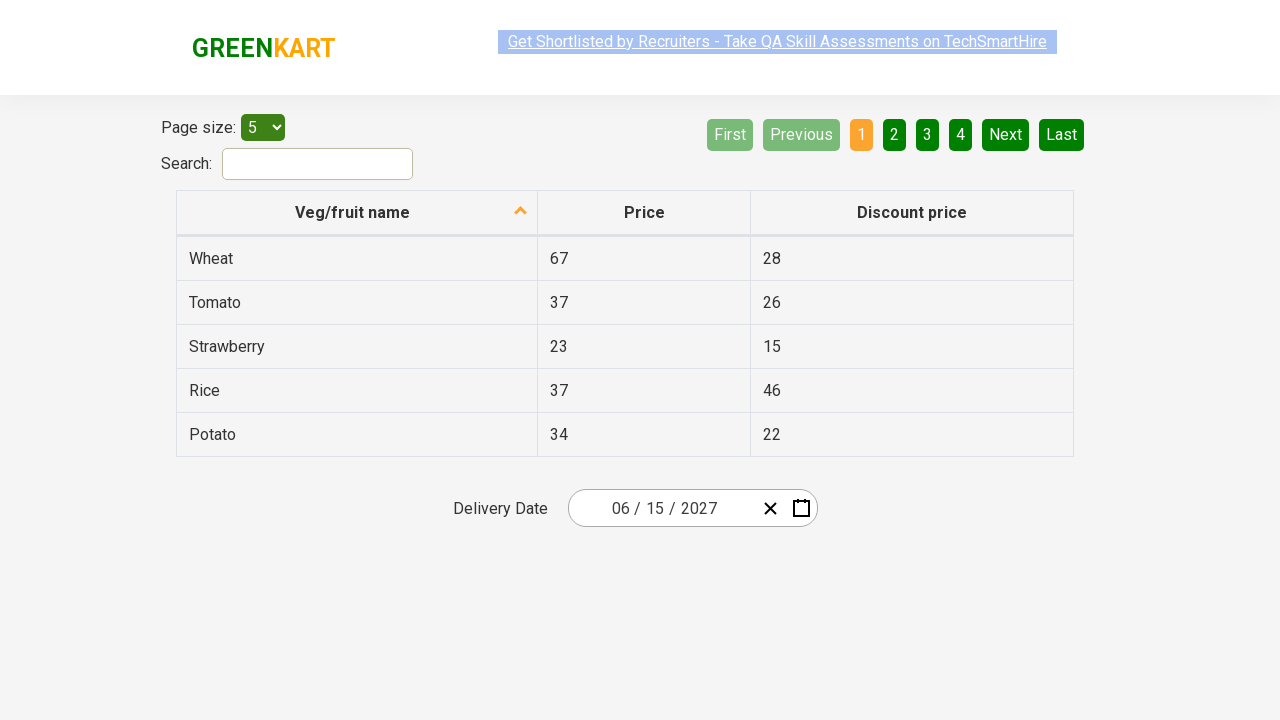

Retrieved input field value at index 0: '6'
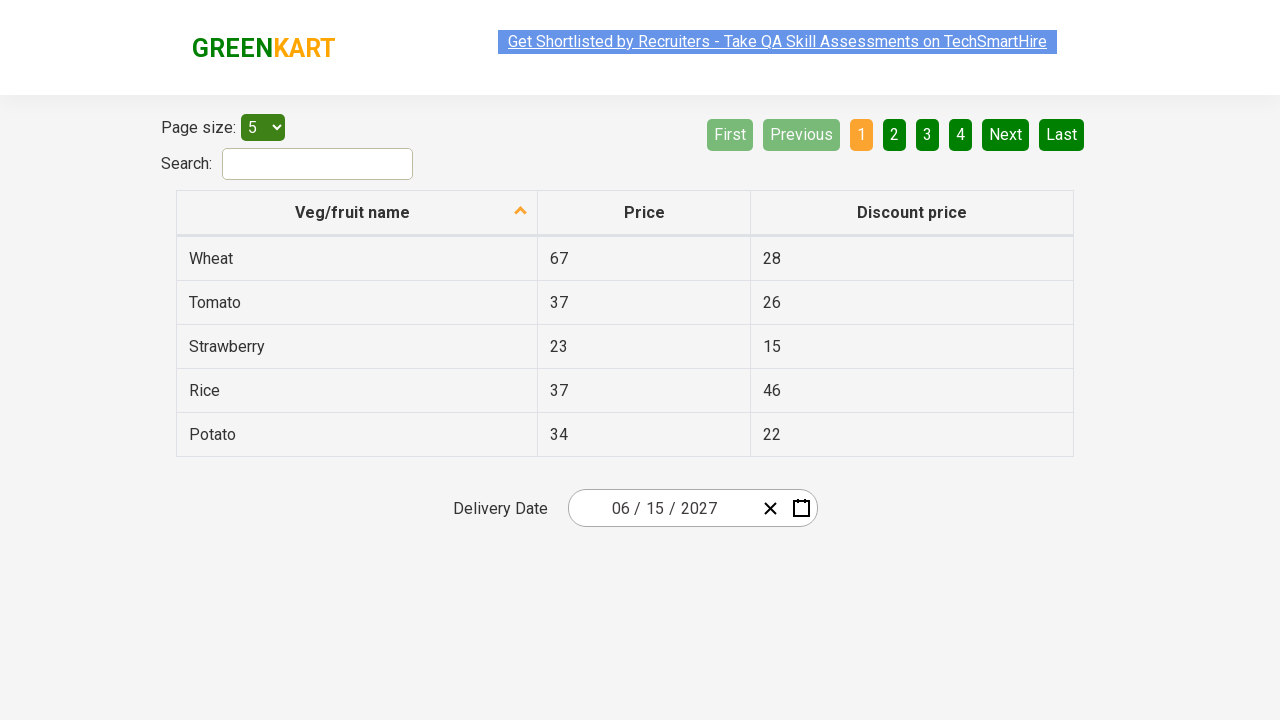

Validated input field 0 matches expected value '6'
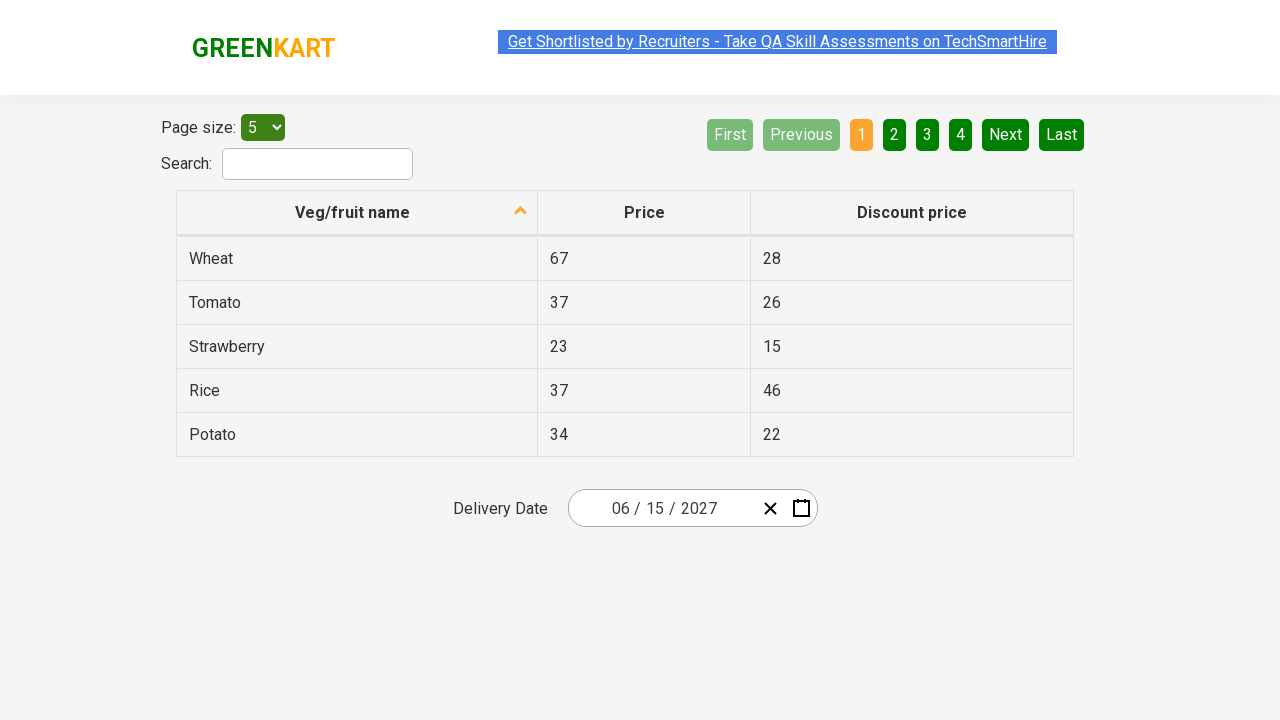

Retrieved input field value at index 1: '15'
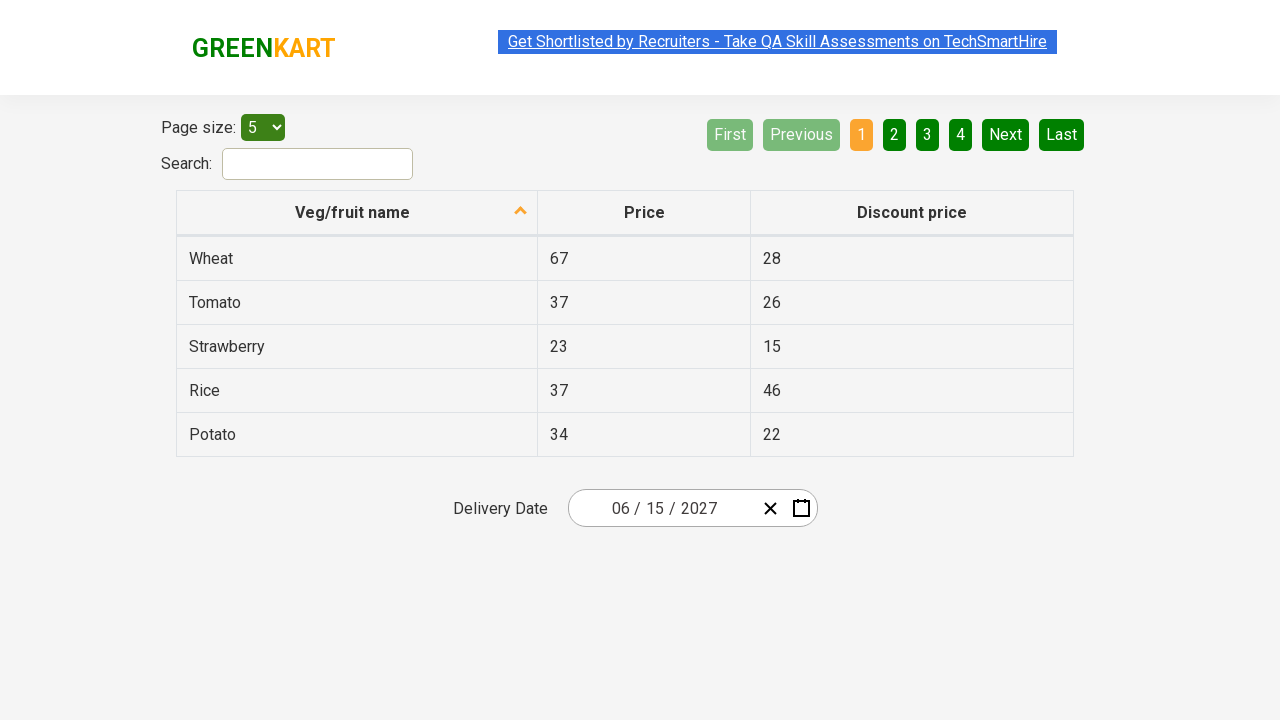

Validated input field 1 matches expected value '15'
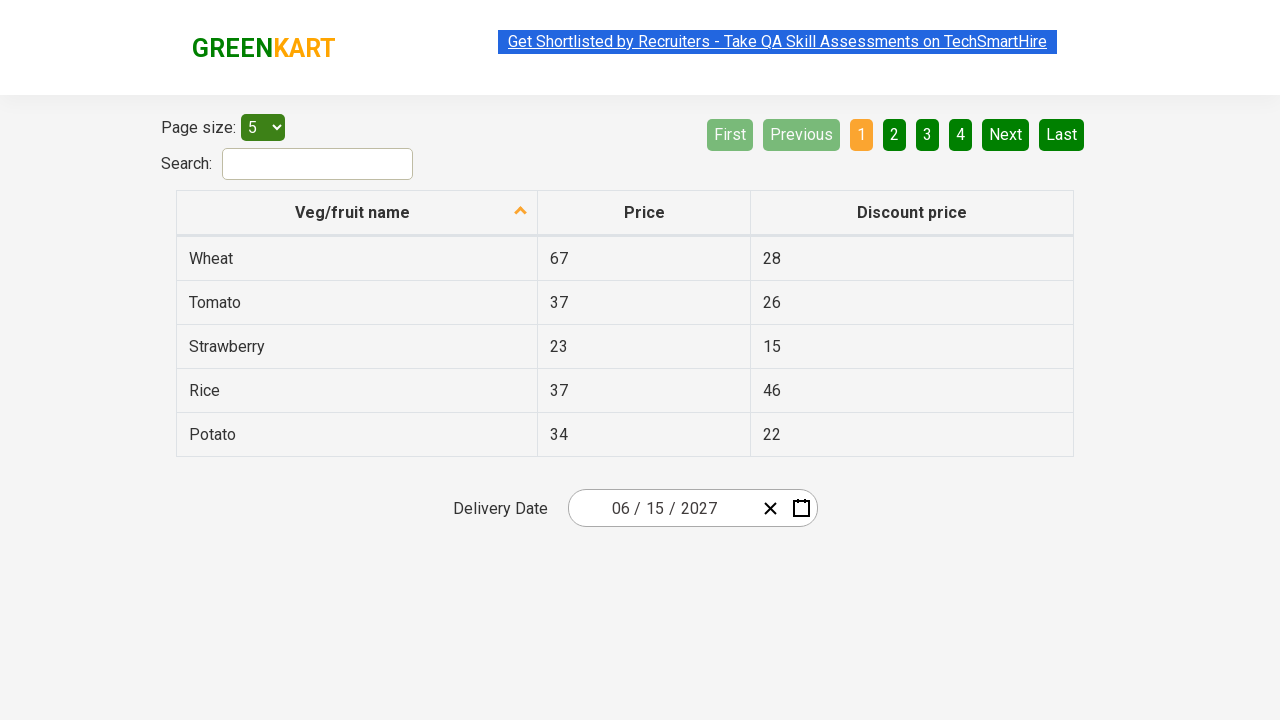

Retrieved input field value at index 2: '2027'
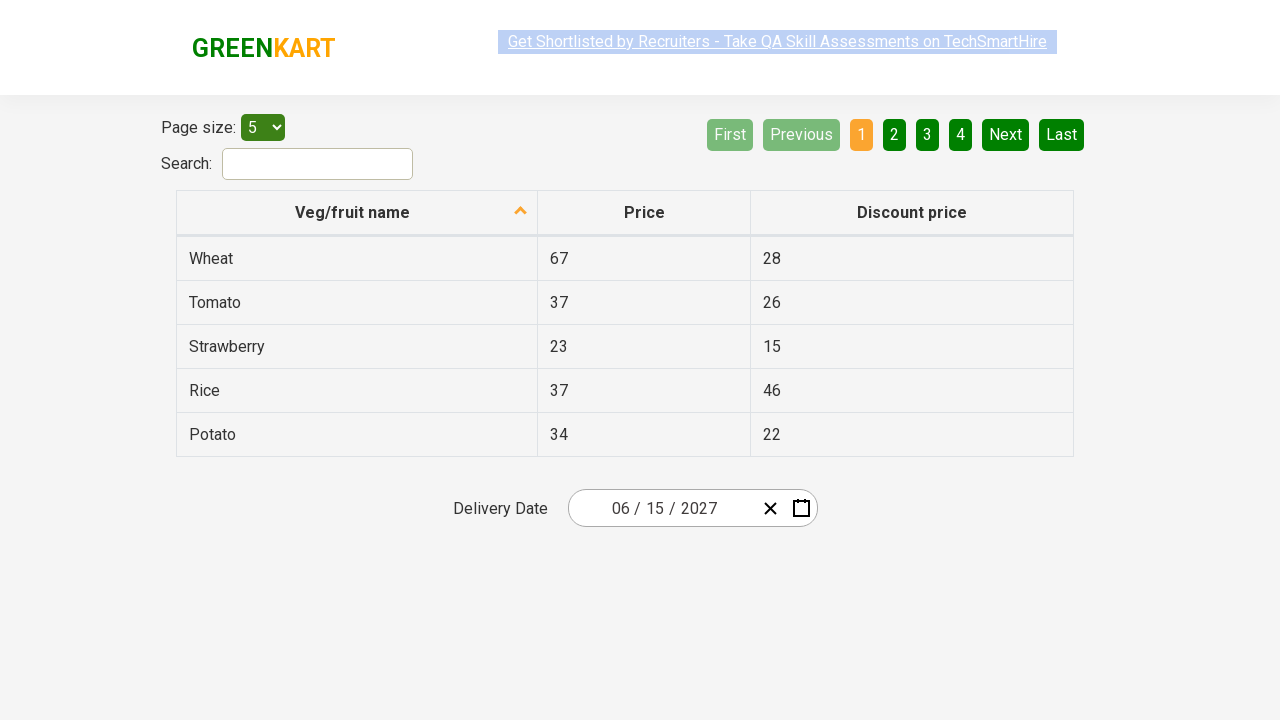

Validated input field 2 matches expected value '2027'
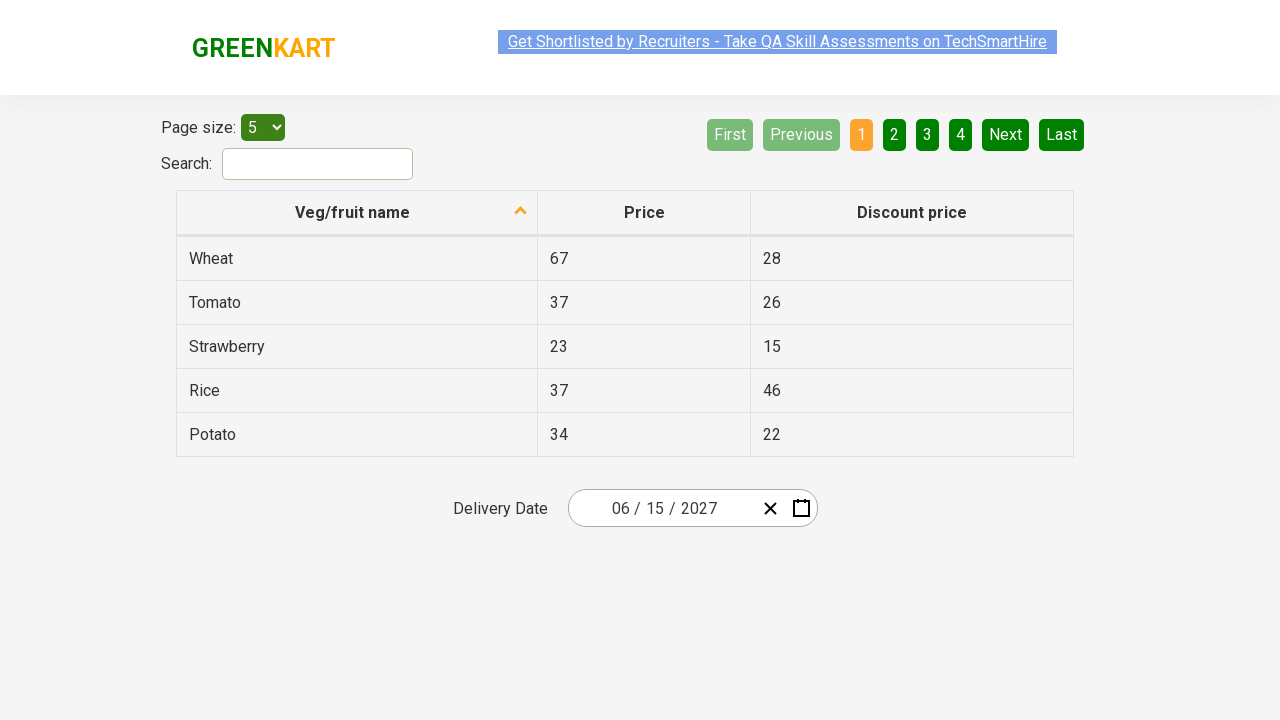

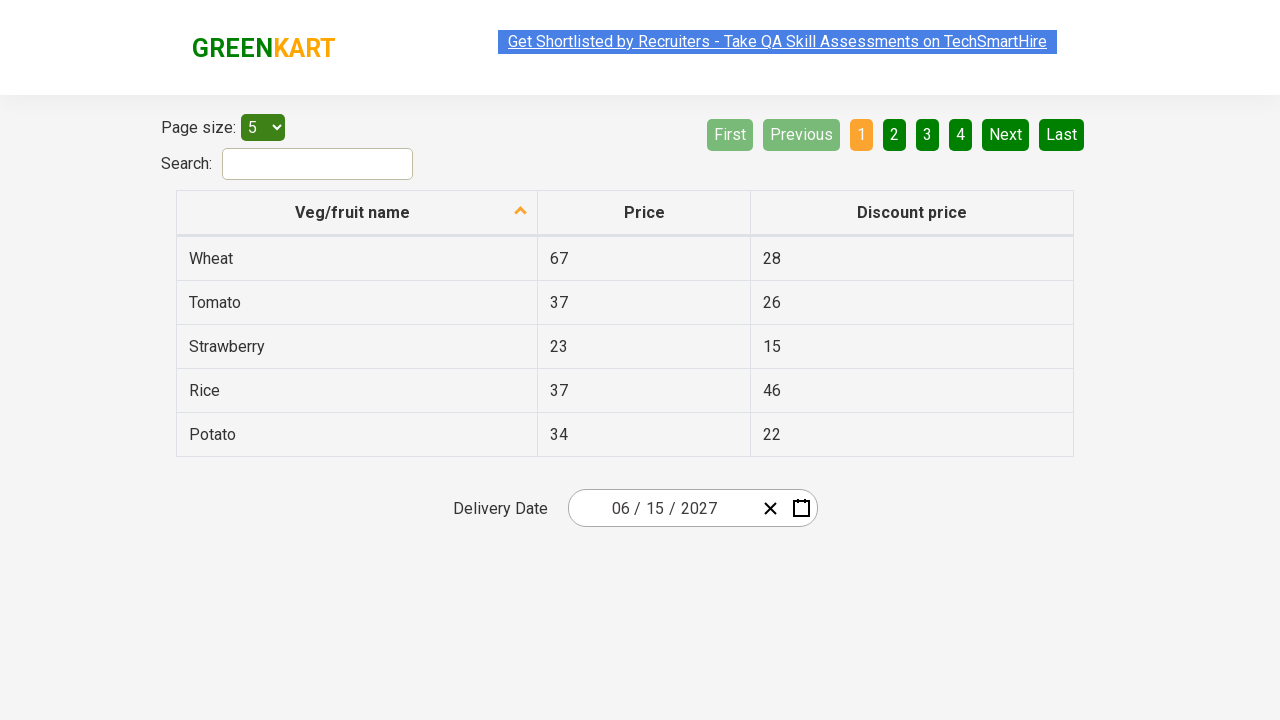